Tests the search bar functionality on a stock application by entering a search query and performing a right-click context menu action on the input field

Starting URL: https://stoxx.netlify.app/

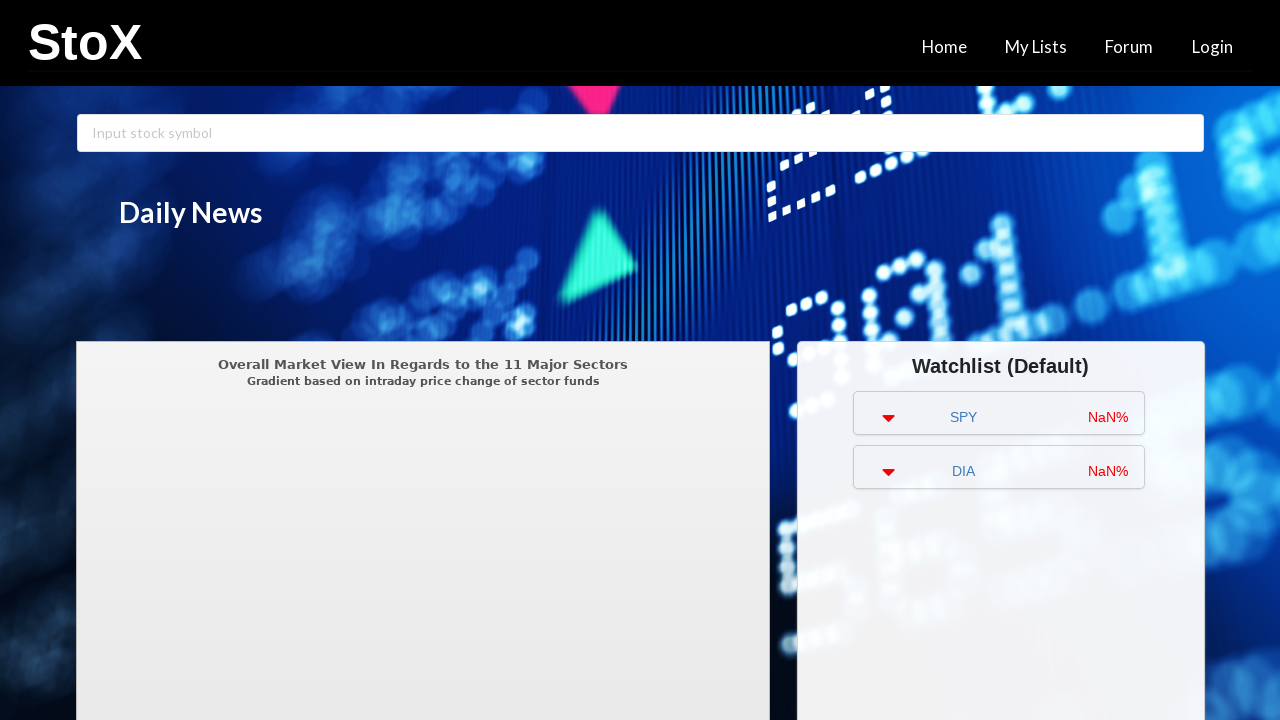

Filled search input with 'TSLA!!!!!!' on input
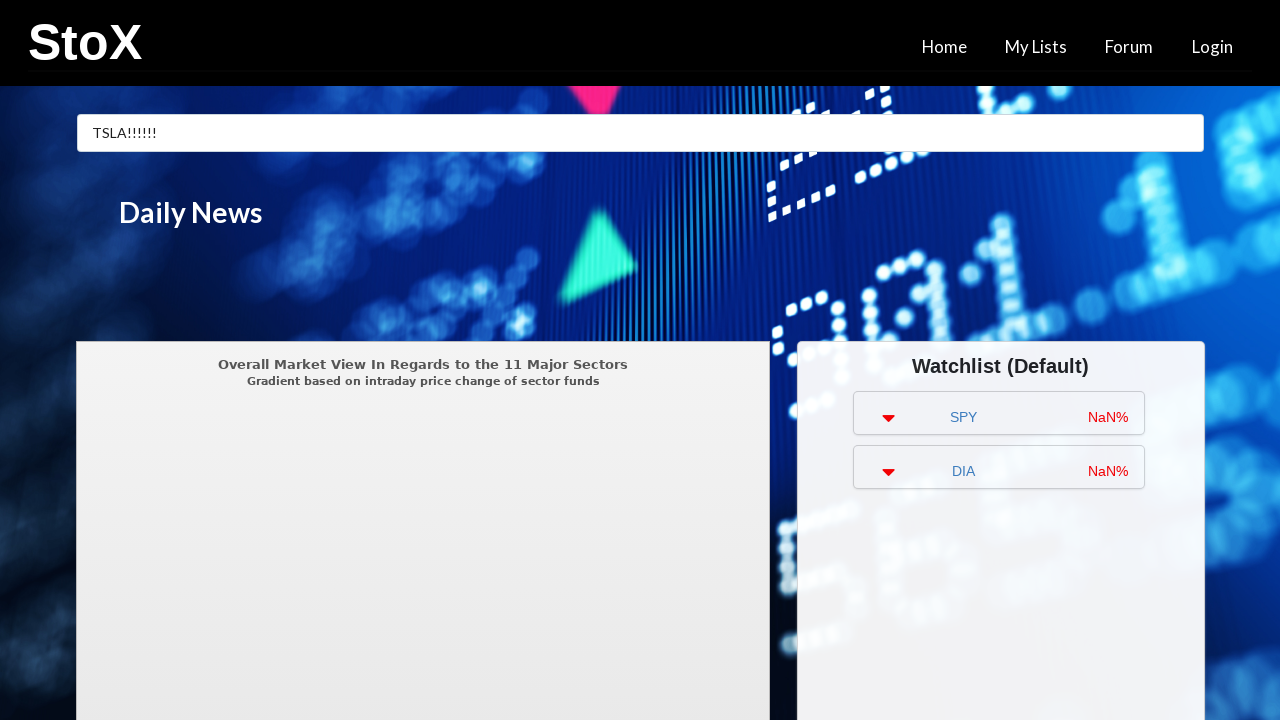

Right-clicked on search input to open context menu at (640, 133) on input
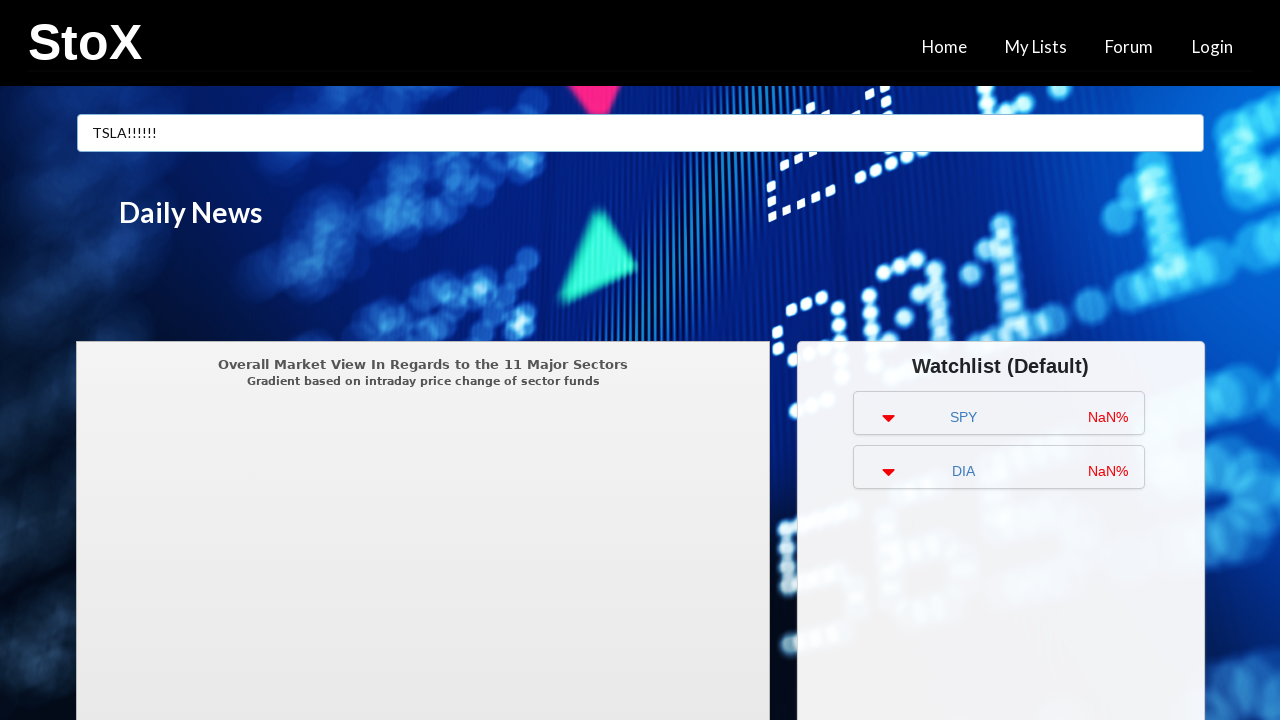

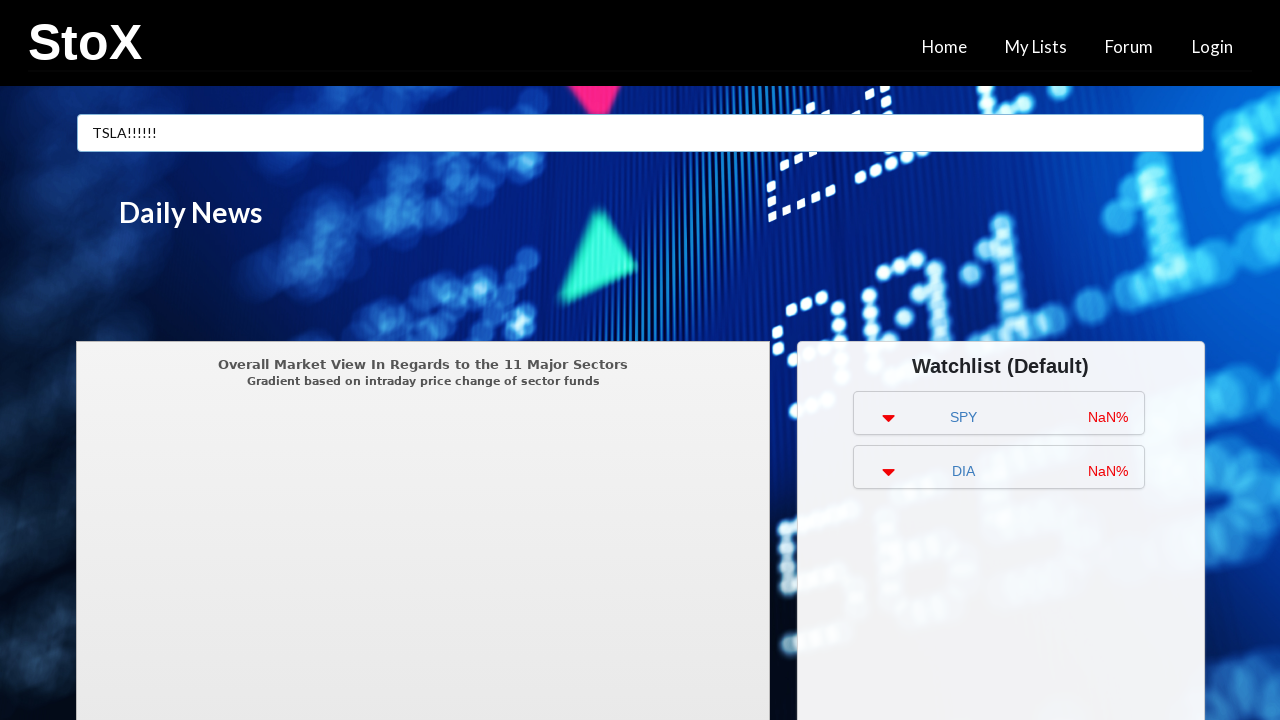